Tests right-click context menu functionality on the Sortable link element

Starting URL: https://jqueryui.com/sortable/

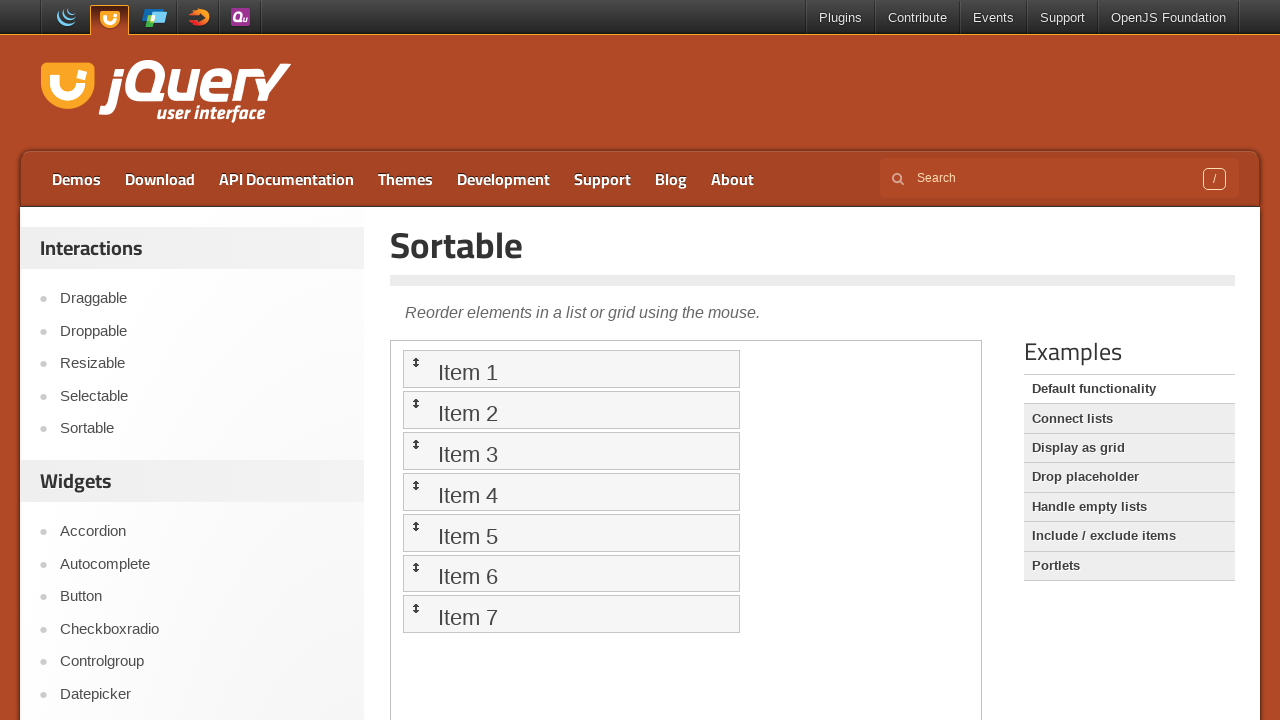

Right-clicked on the Sortable link to open context menu at (202, 429) on a:text('Sortable')
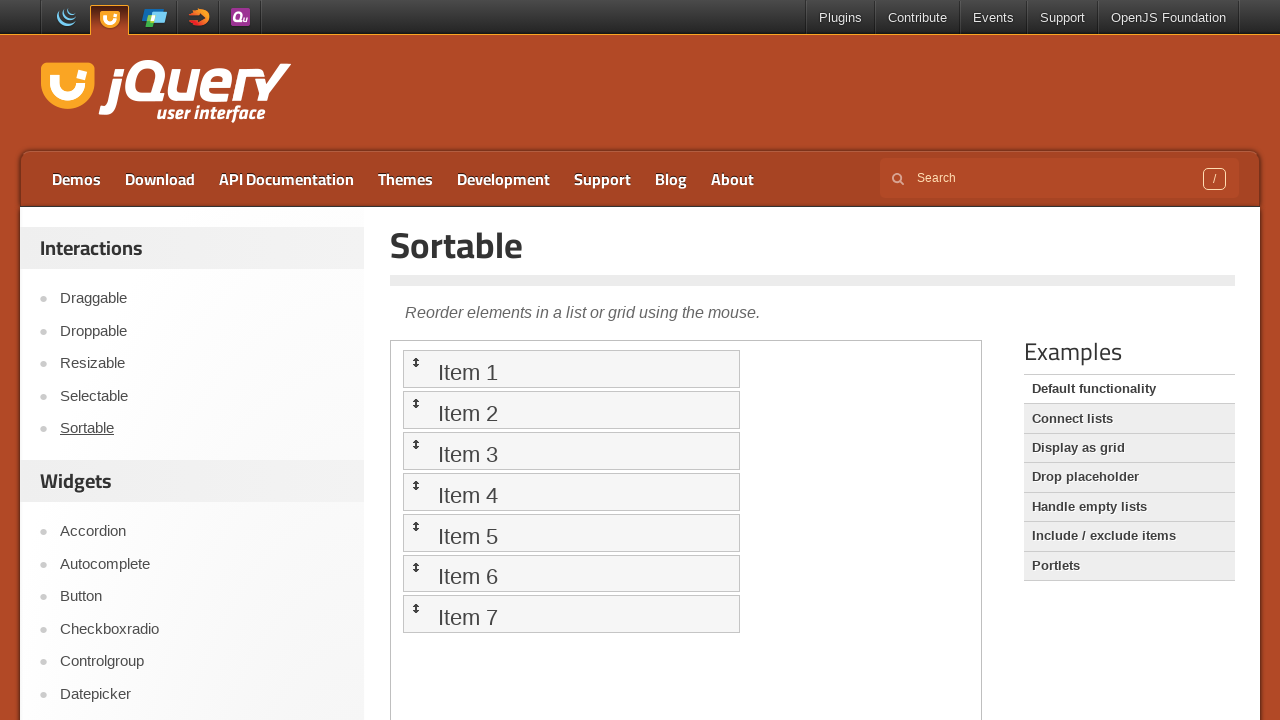

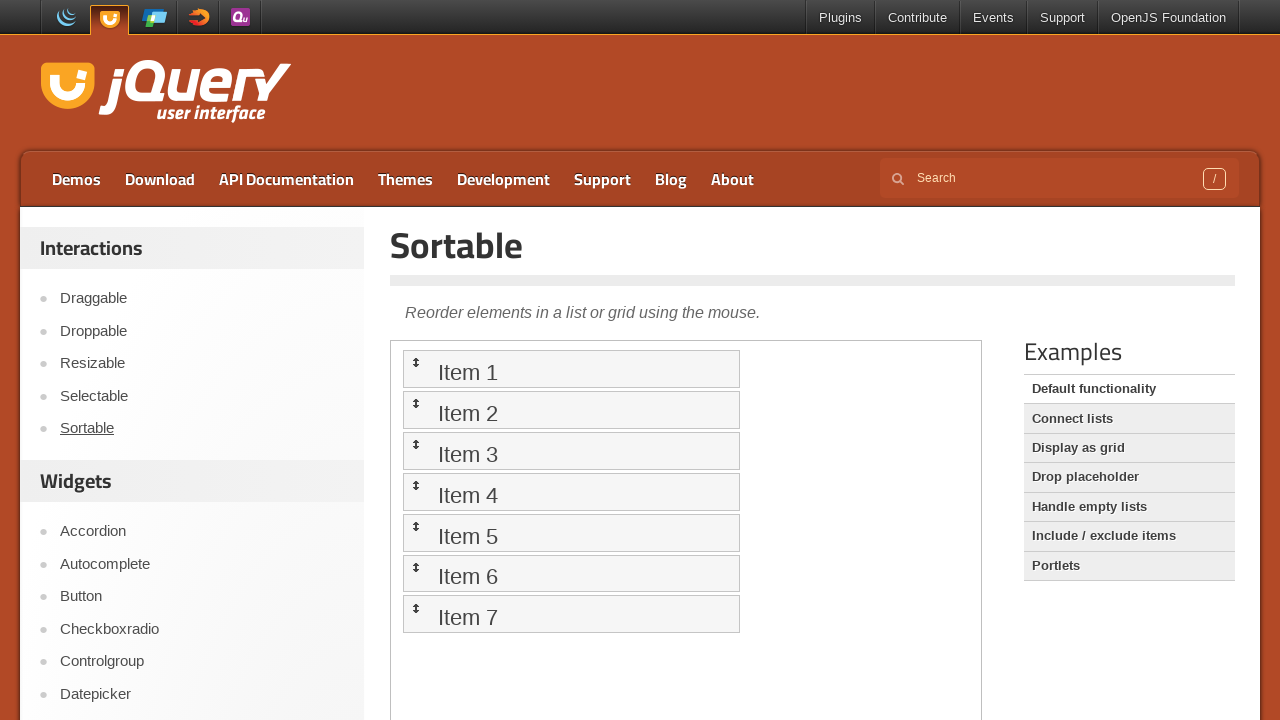